Clicks the navbar dropdown menu and verifies it contains 14 links

Starting URL: https://formy-project.herokuapp.com/

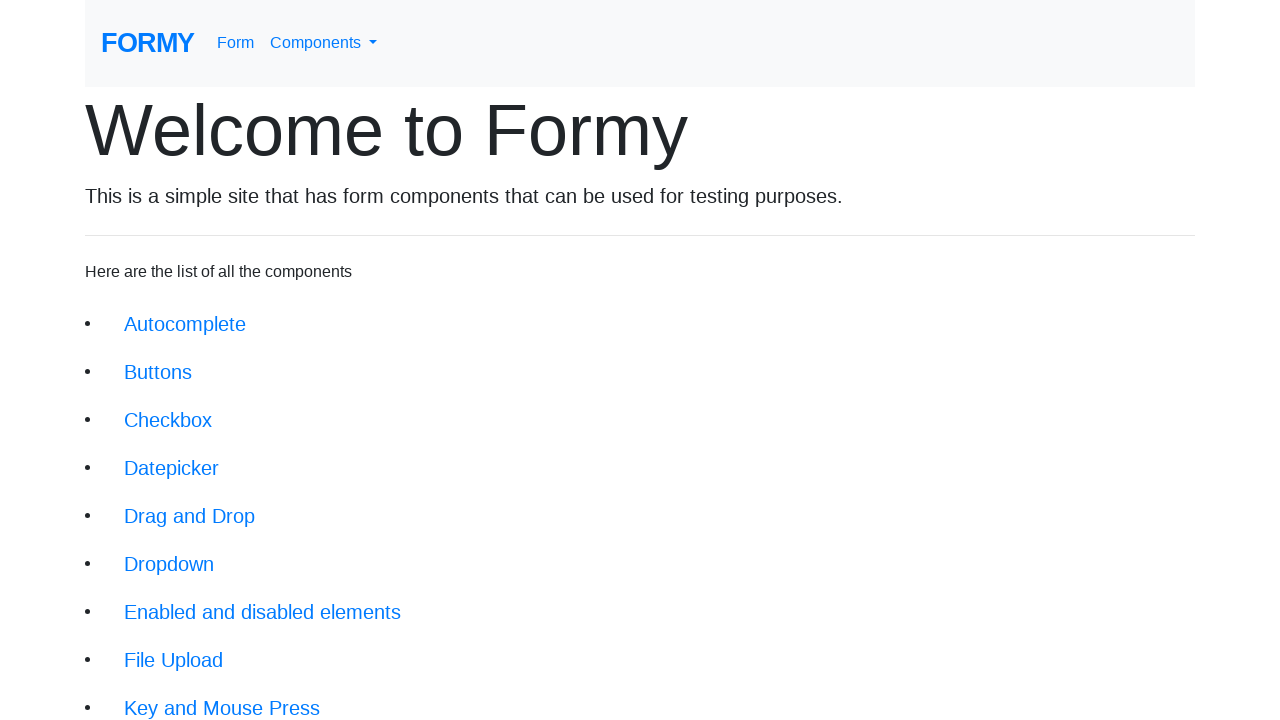

Clicked the navbar dropdown menu link at (324, 43) on xpath=//a[@id='navbarDropdownMenuLink']
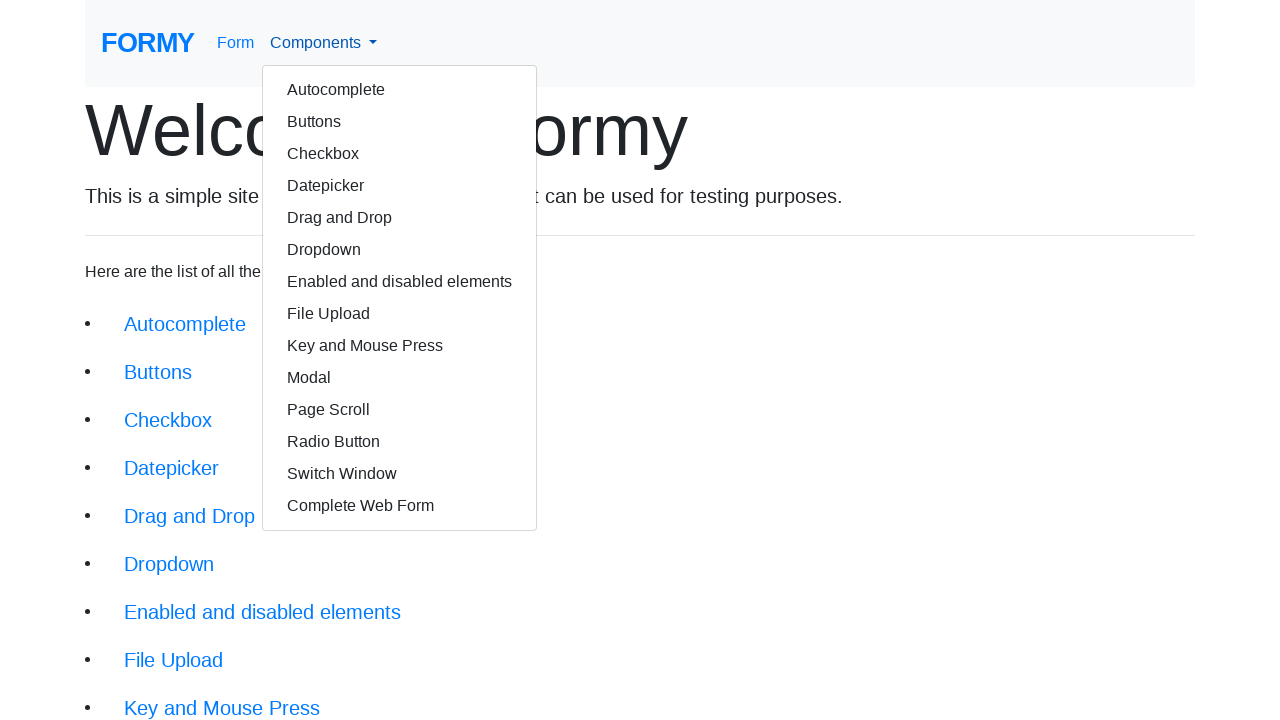

Dropdown menu appeared and became visible
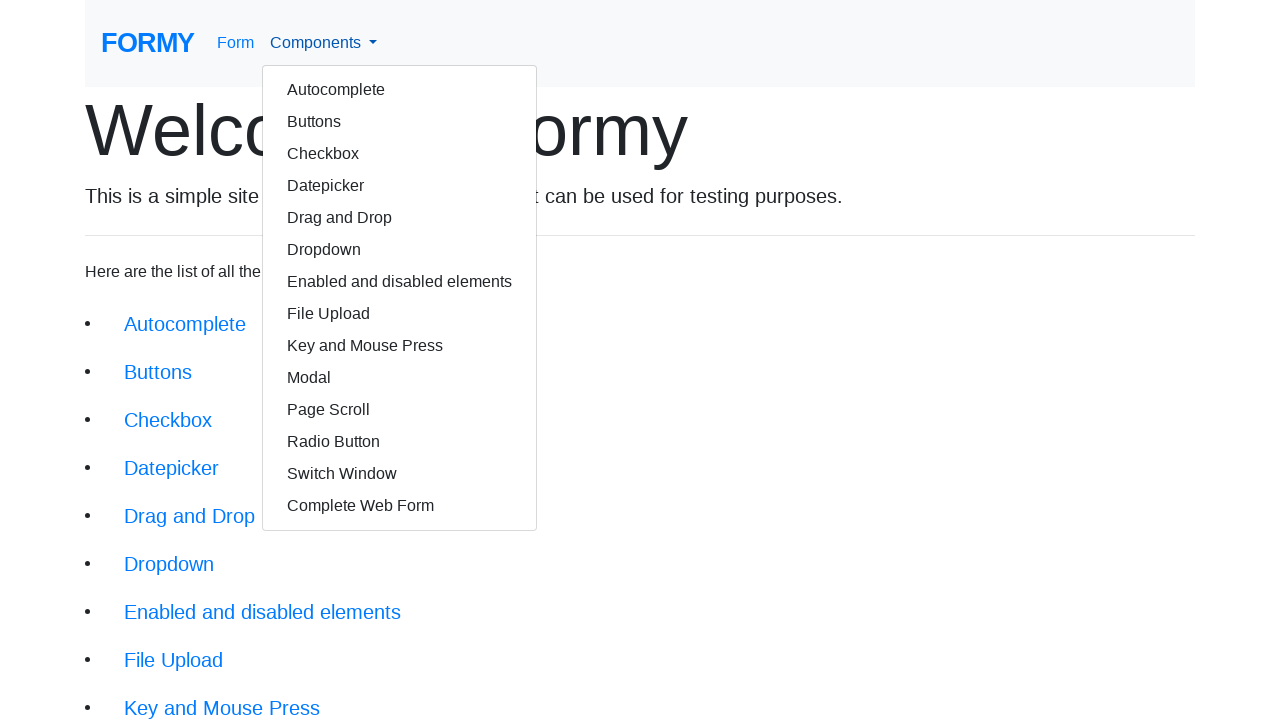

Located all dropdown menu links
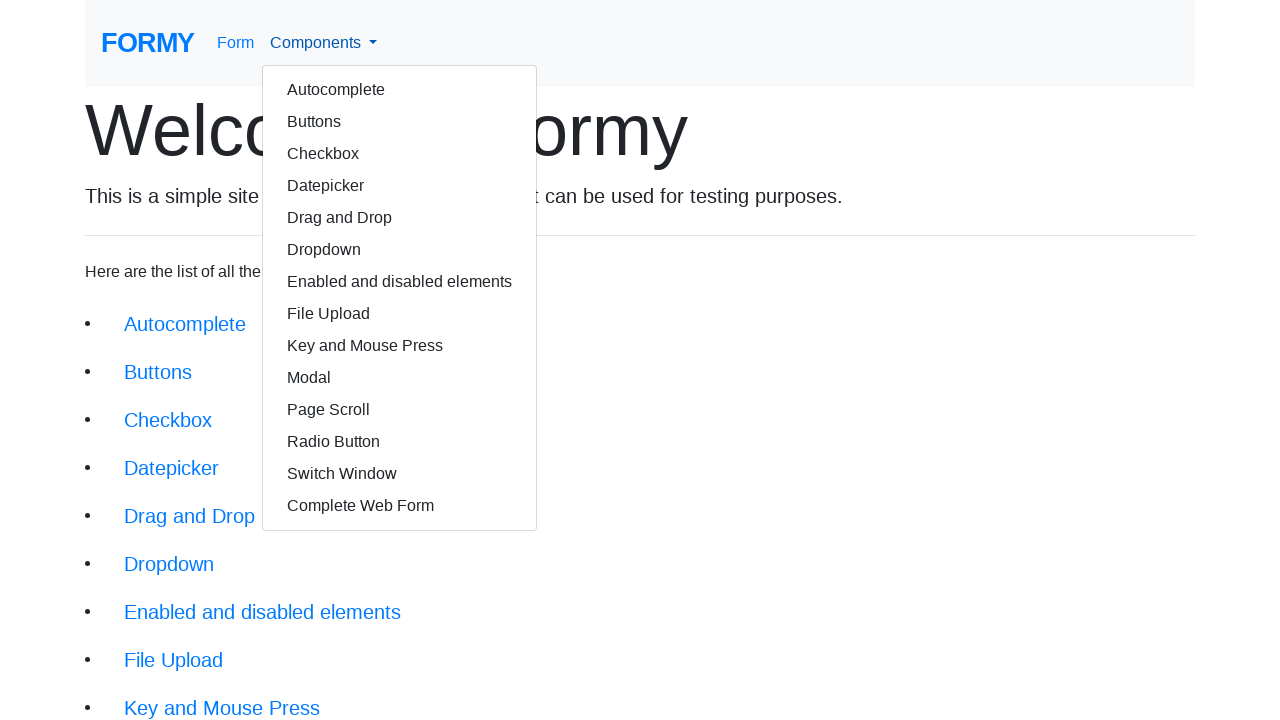

Verified that dropdown menu contains exactly 14 links
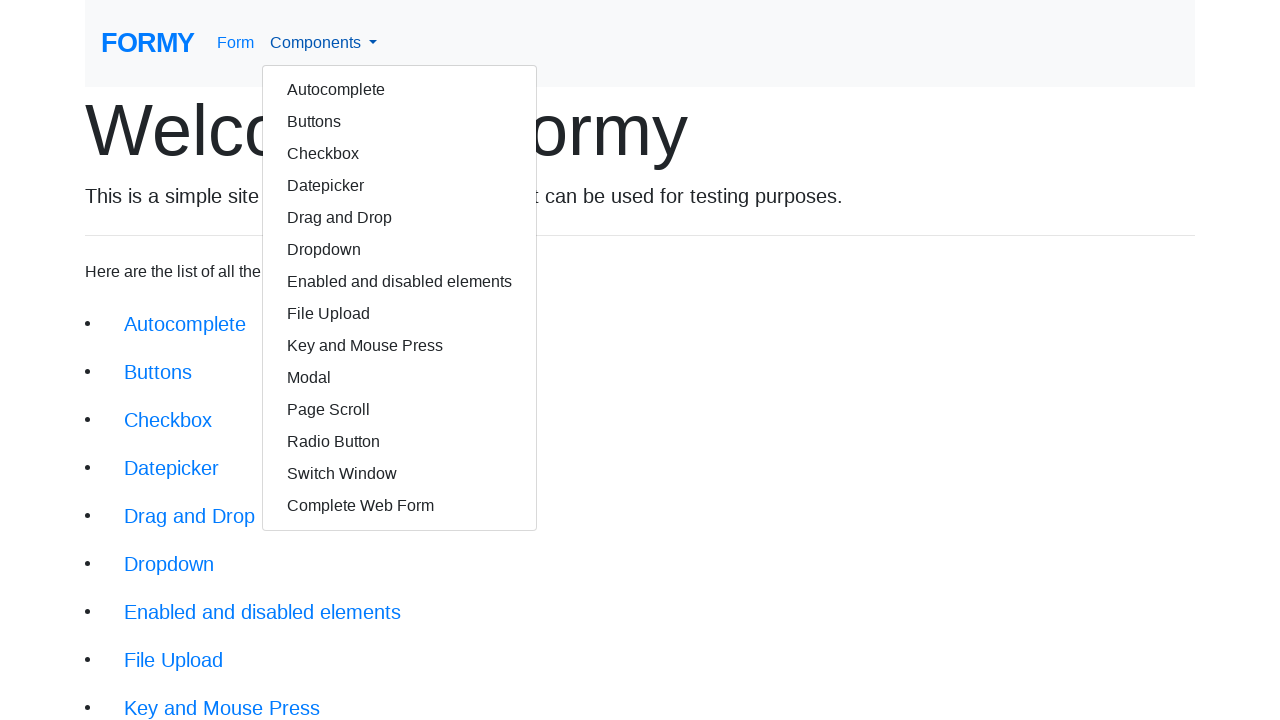

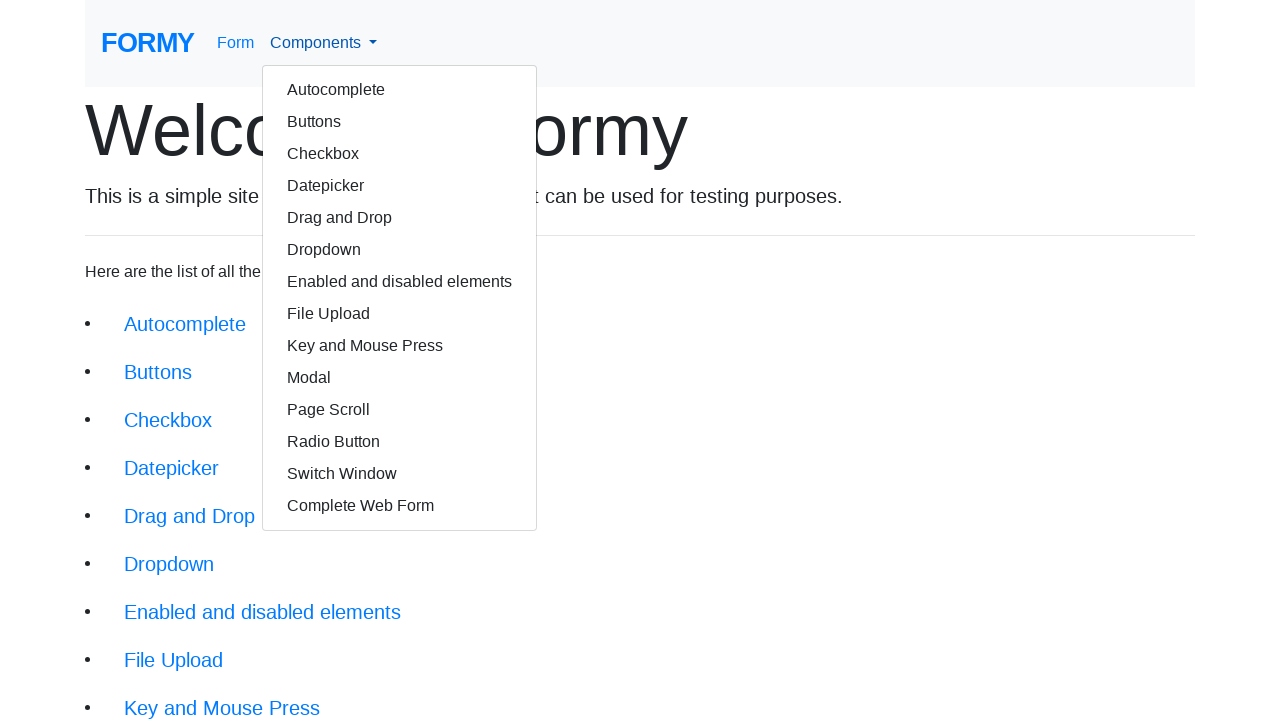